Tests a comprehensive web form by filling various input types including text fields, dropdowns, checkboxes, date picker, and range slider, then submitting the form

Starting URL: https://www.selenium.dev/selenium/web/web-form.html

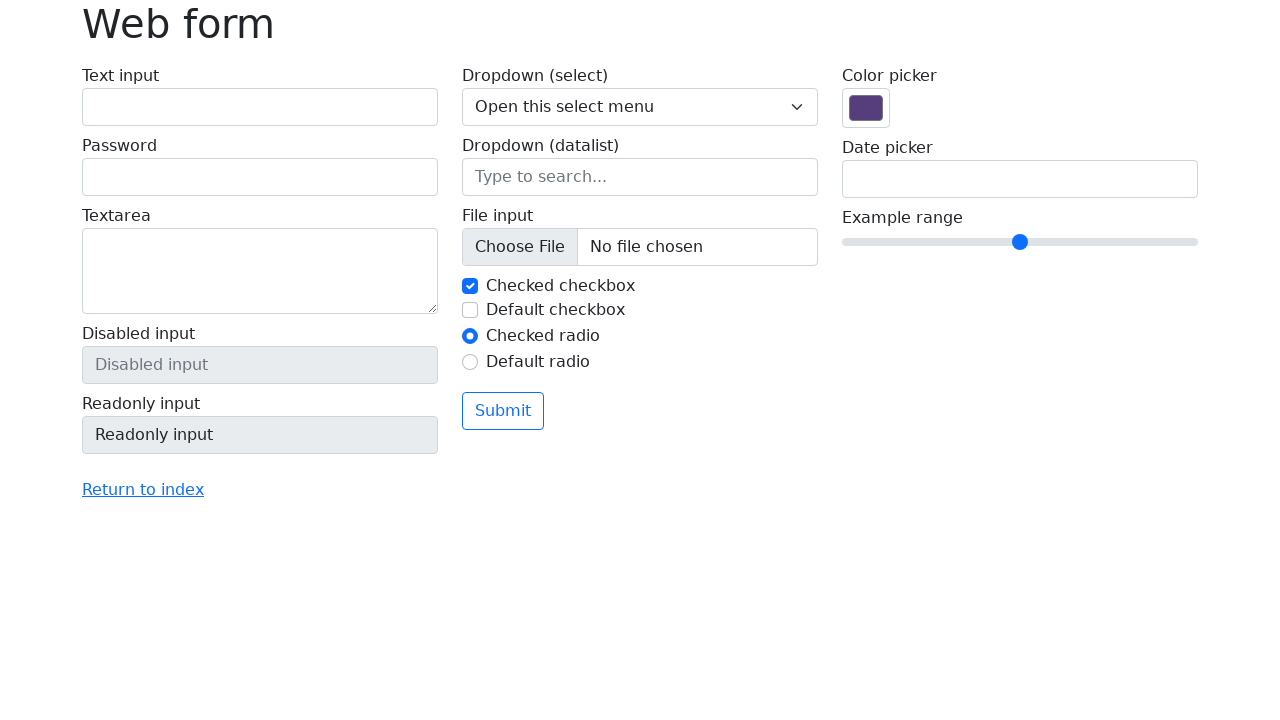

Filled text input field with 'testuję' on #my-text-id
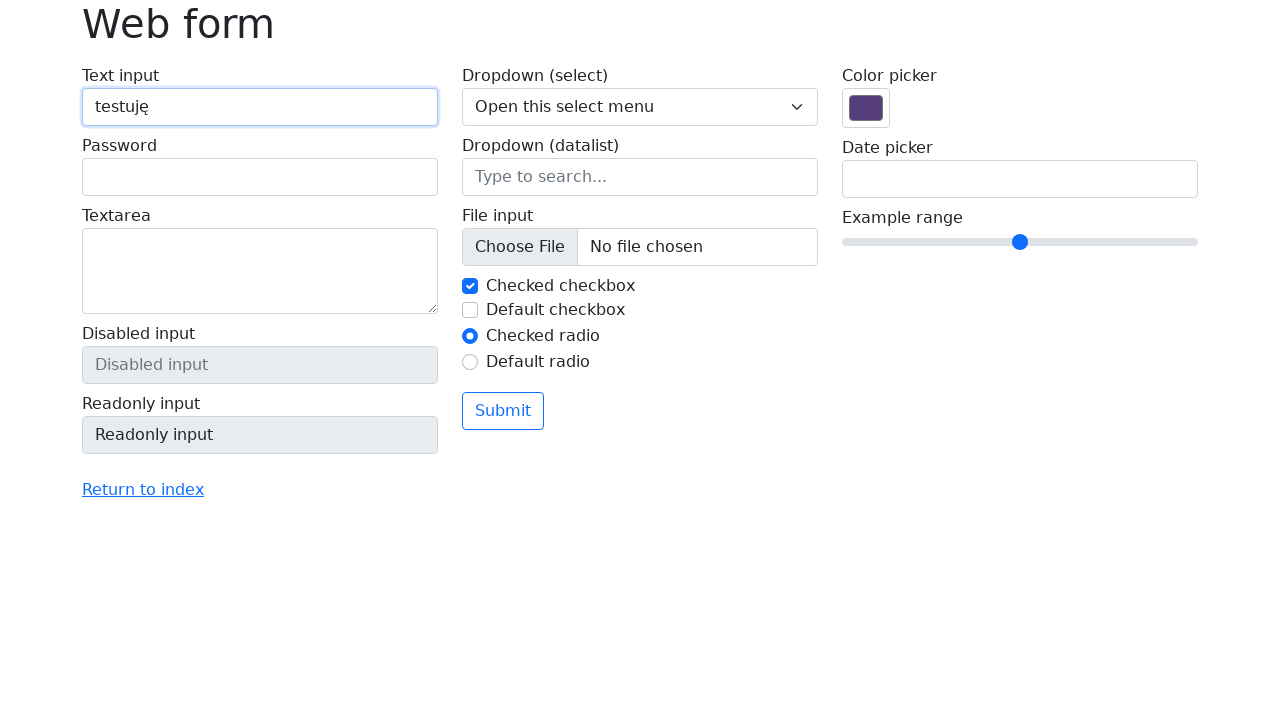

Filled password field with '12345' on input[name='my-password']
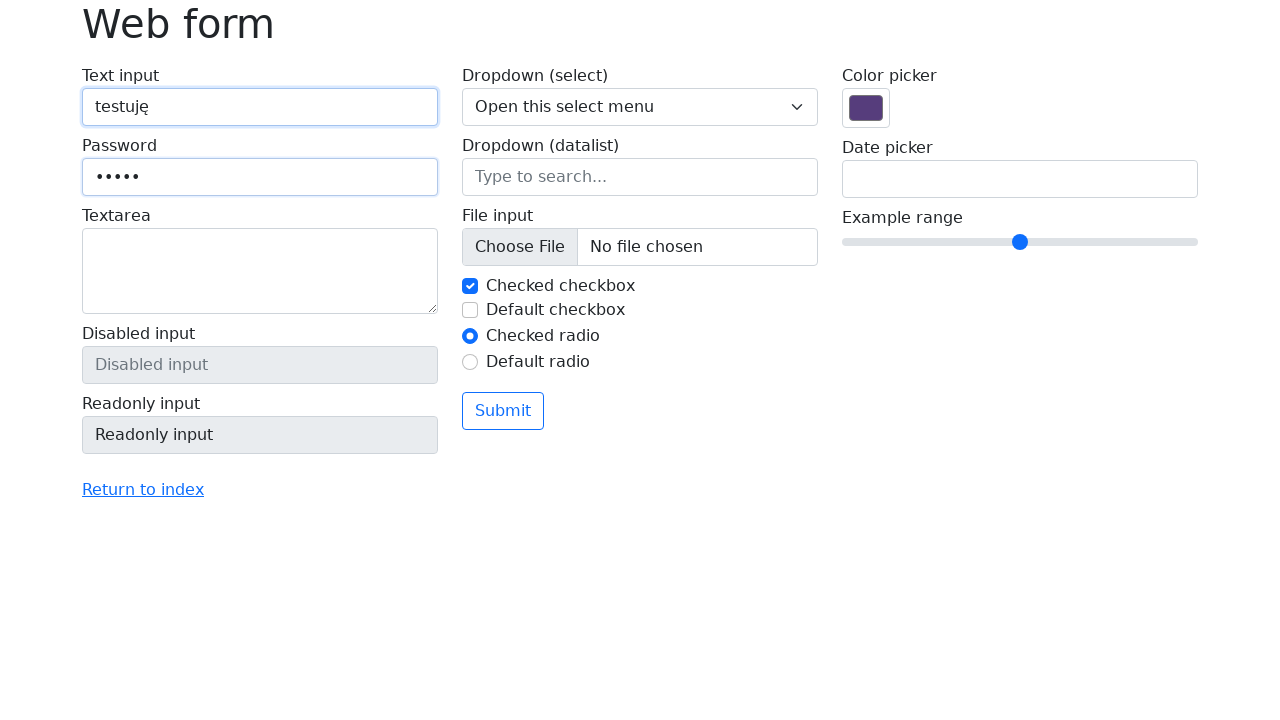

Filled textarea with 'uczę się pisać testy' on textarea[name='my-textarea']
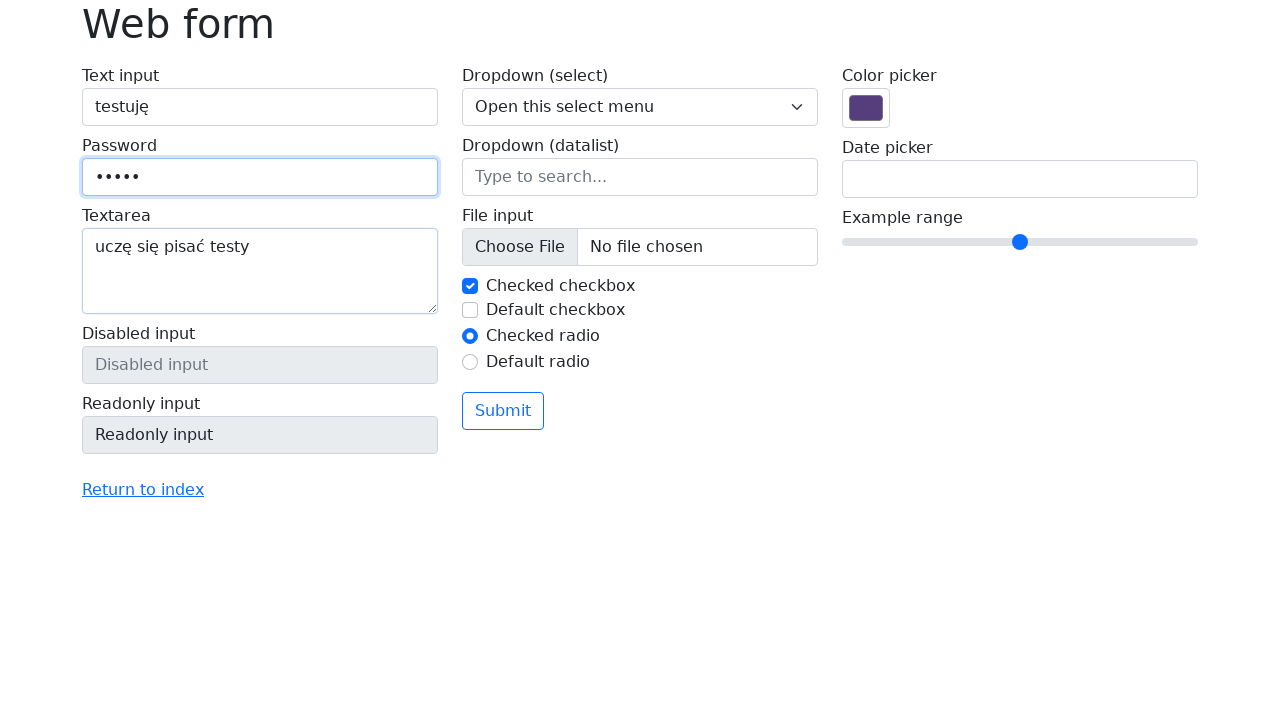

Selected option at index 3 from dropdown on select[name='my-select']
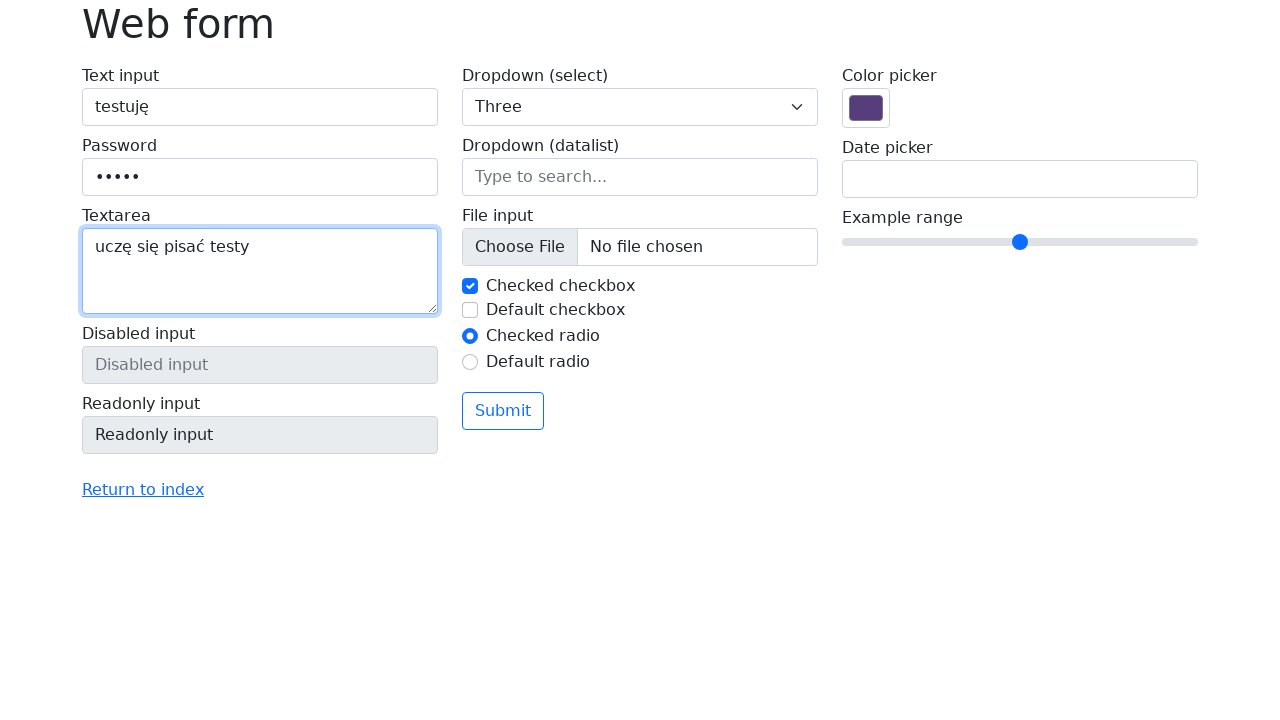

Filled datalist input with 'Los Angeles' on input[name='my-datalist']
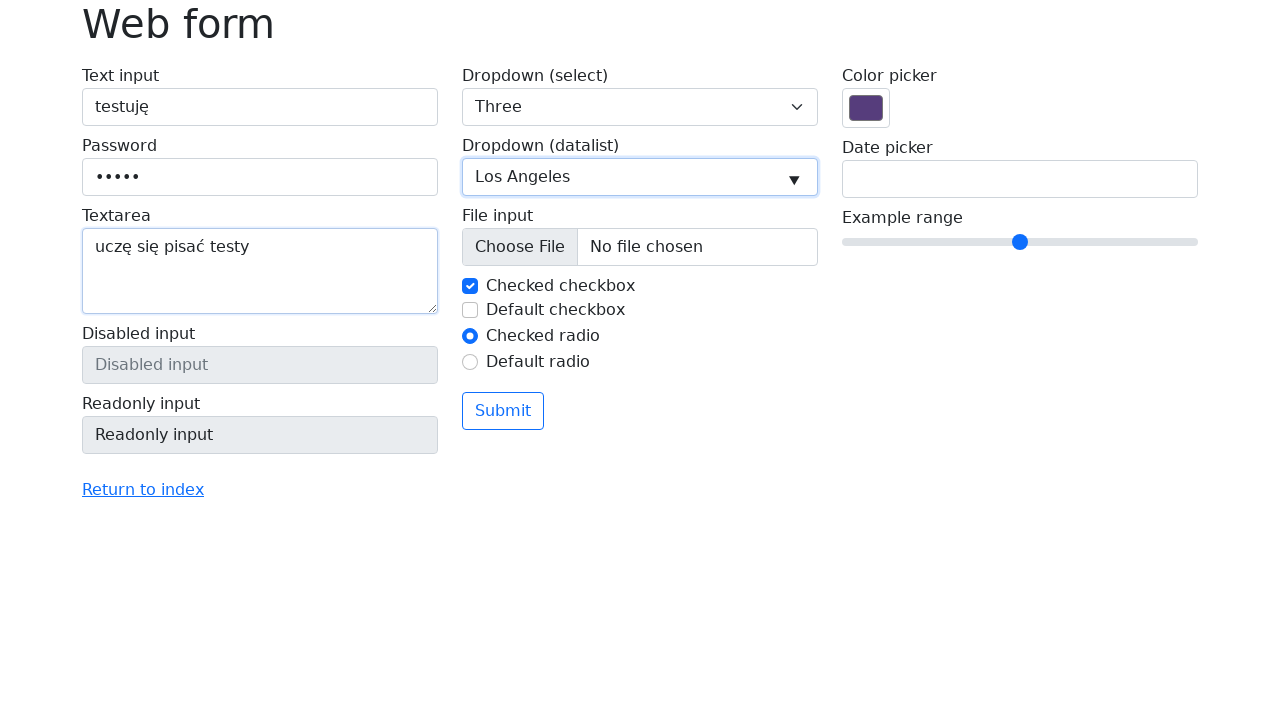

Clicked checkbox element at (470, 286) on #my-check-1
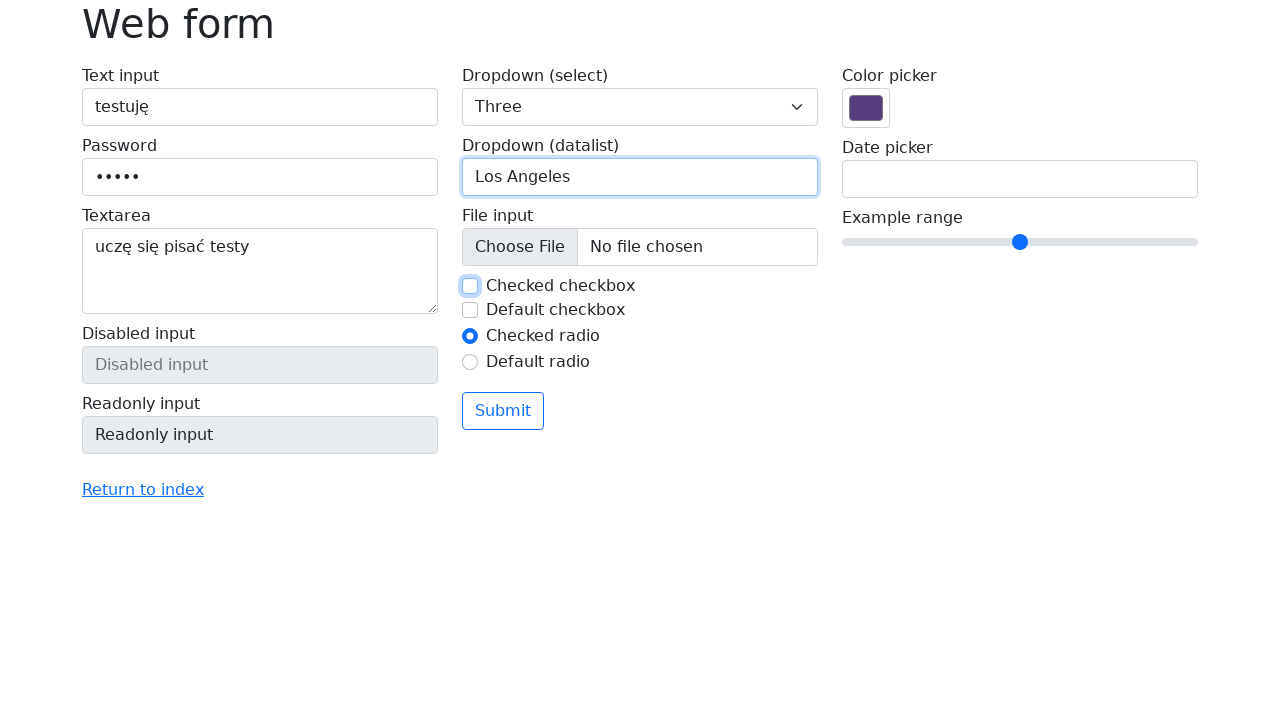

Clicked color input element at (866, 108) on input[value='#563d7c']
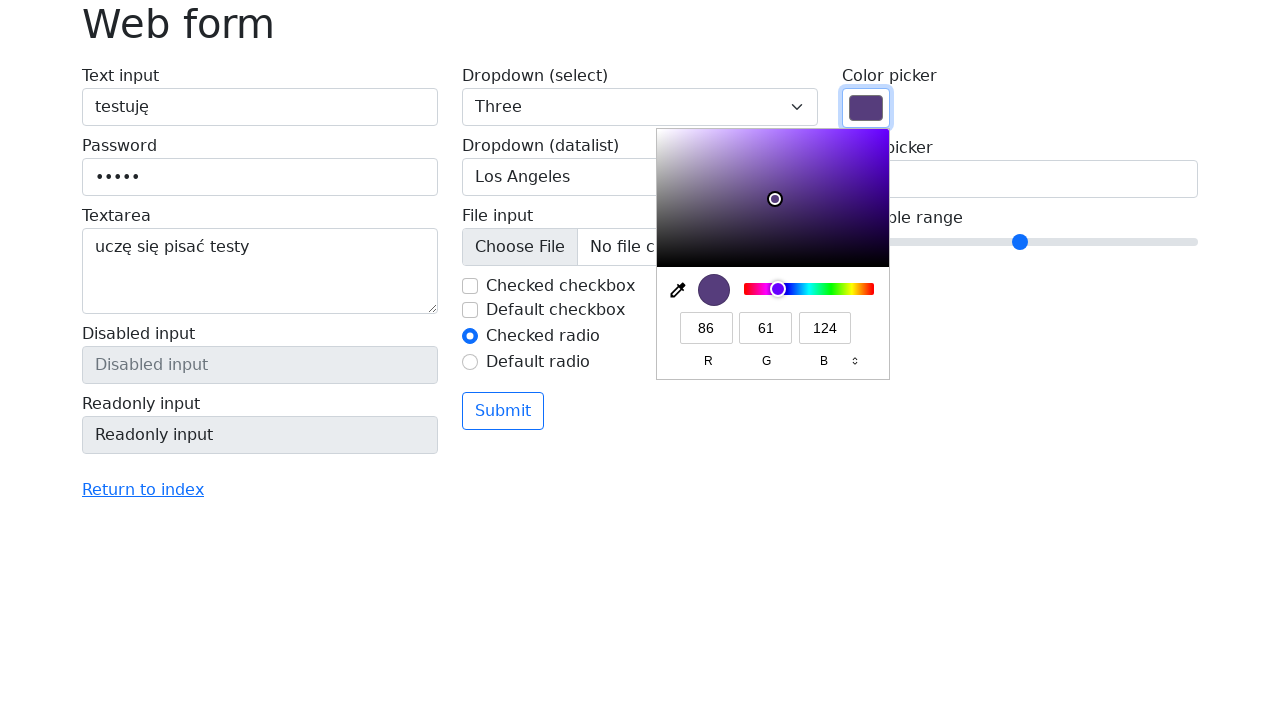

Filled date input with '07/06/2023' on input[name='my-date']
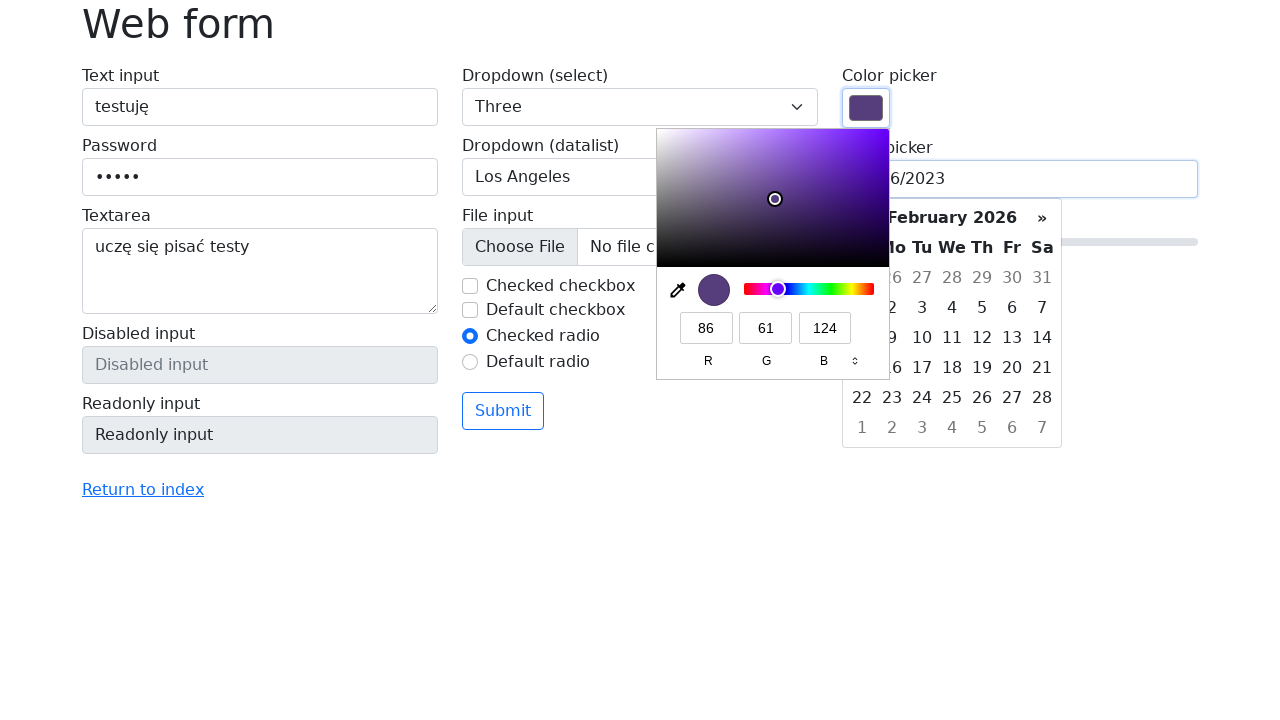

Pressed ArrowRight on range slider (iteration 1/10) on input[name='my-range']
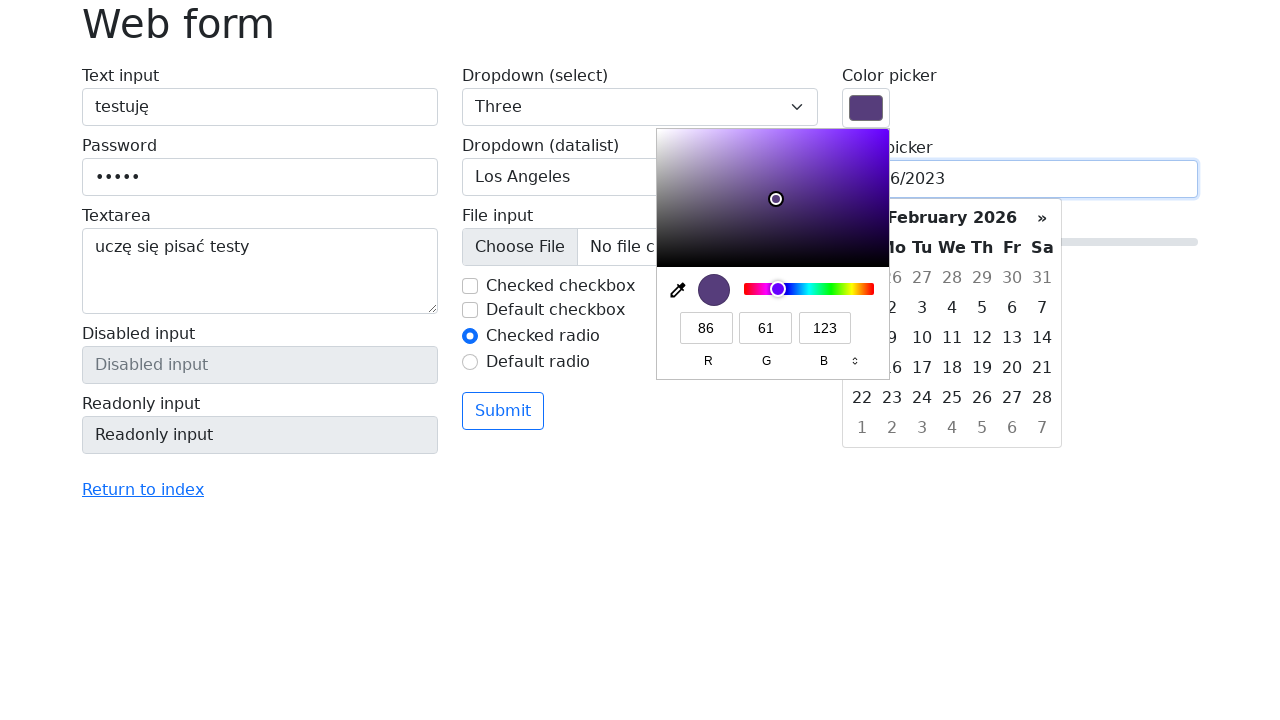

Pressed ArrowRight on range slider (iteration 2/10) on input[name='my-range']
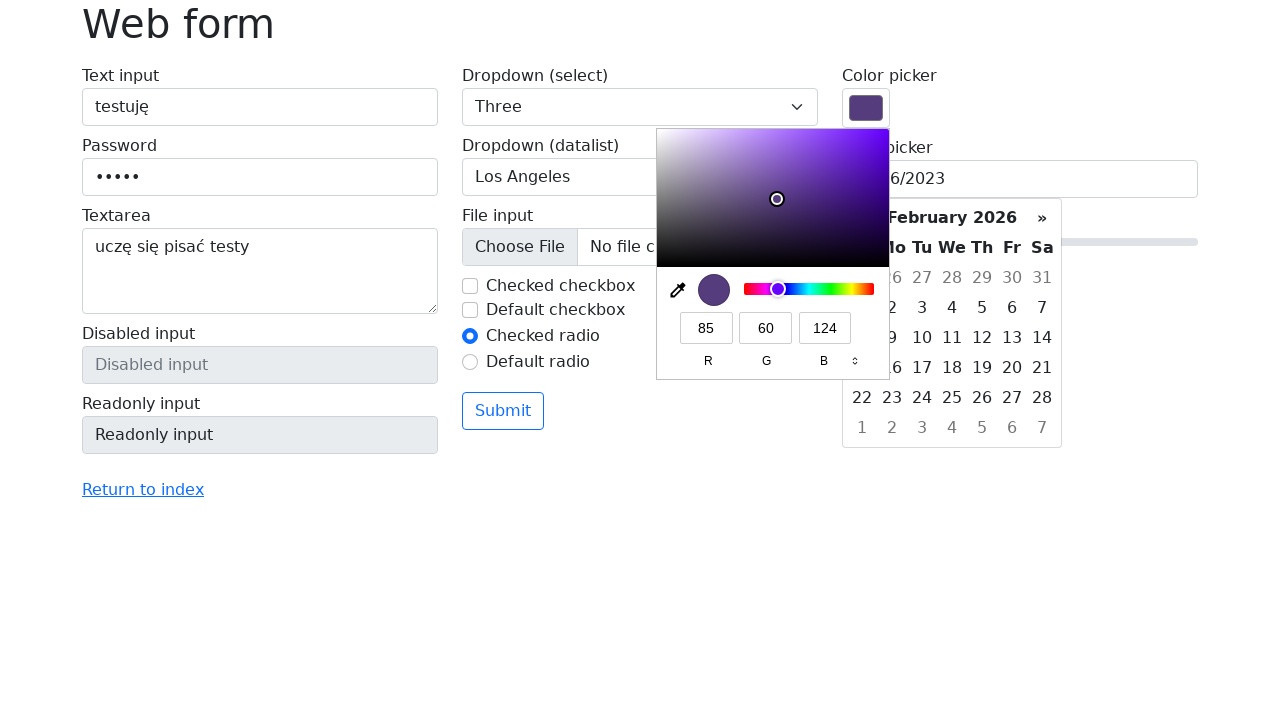

Pressed ArrowRight on range slider (iteration 3/10) on input[name='my-range']
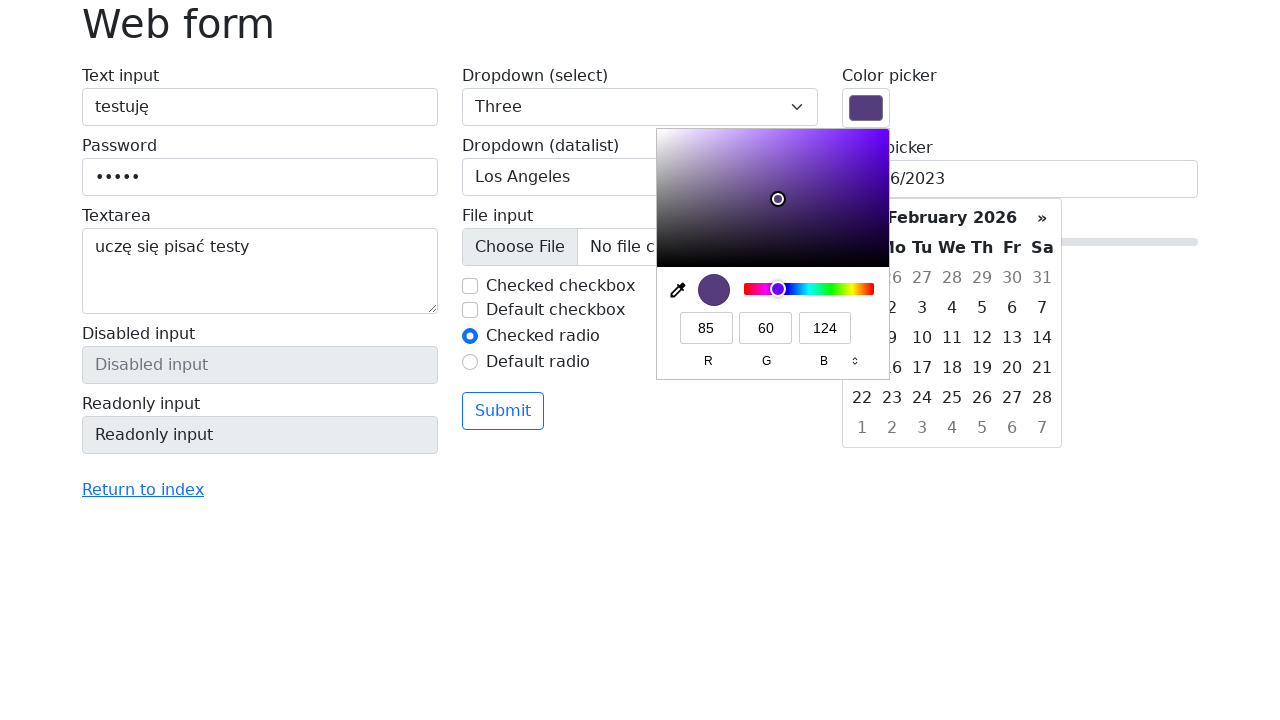

Pressed ArrowRight on range slider (iteration 4/10) on input[name='my-range']
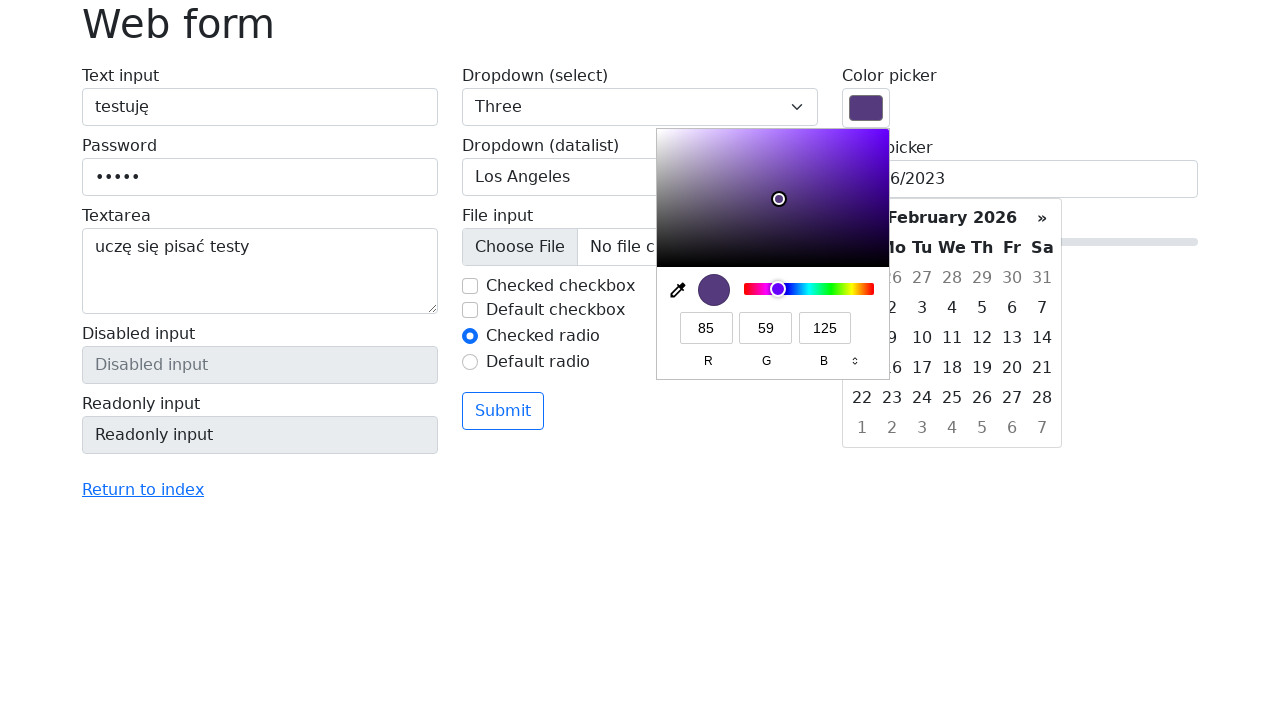

Pressed ArrowRight on range slider (iteration 5/10) on input[name='my-range']
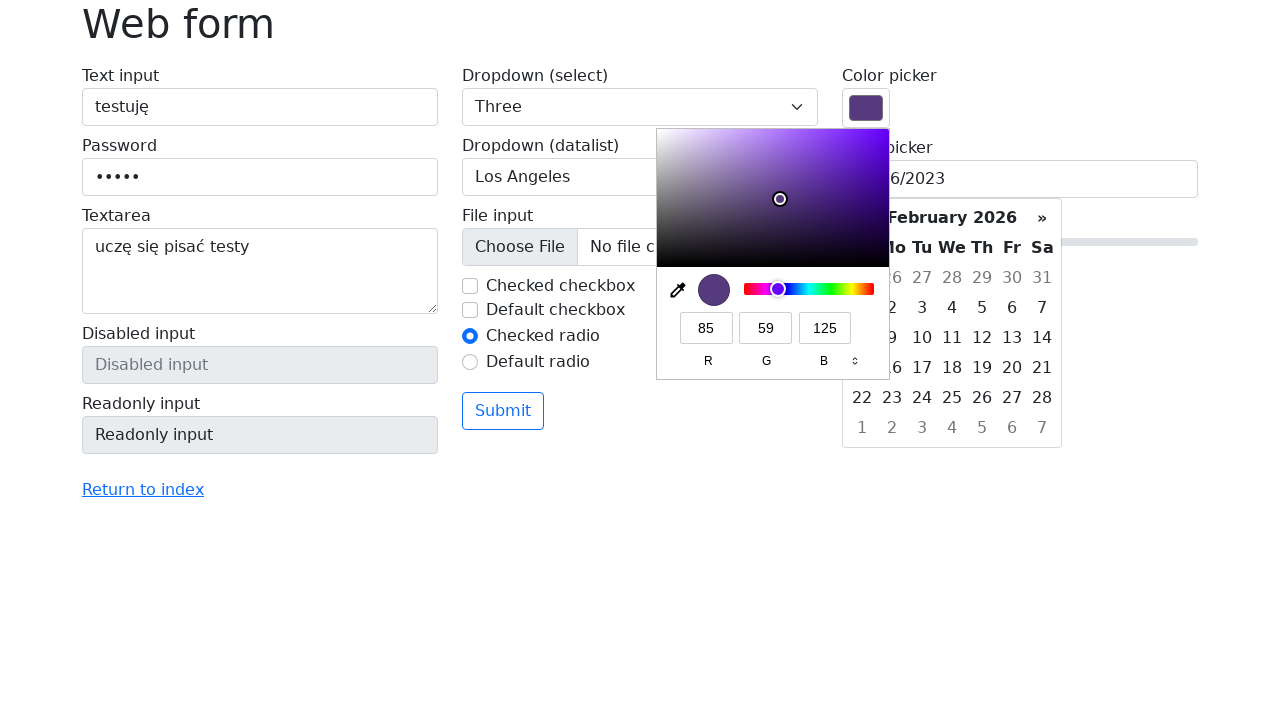

Pressed ArrowRight on range slider (iteration 6/10) on input[name='my-range']
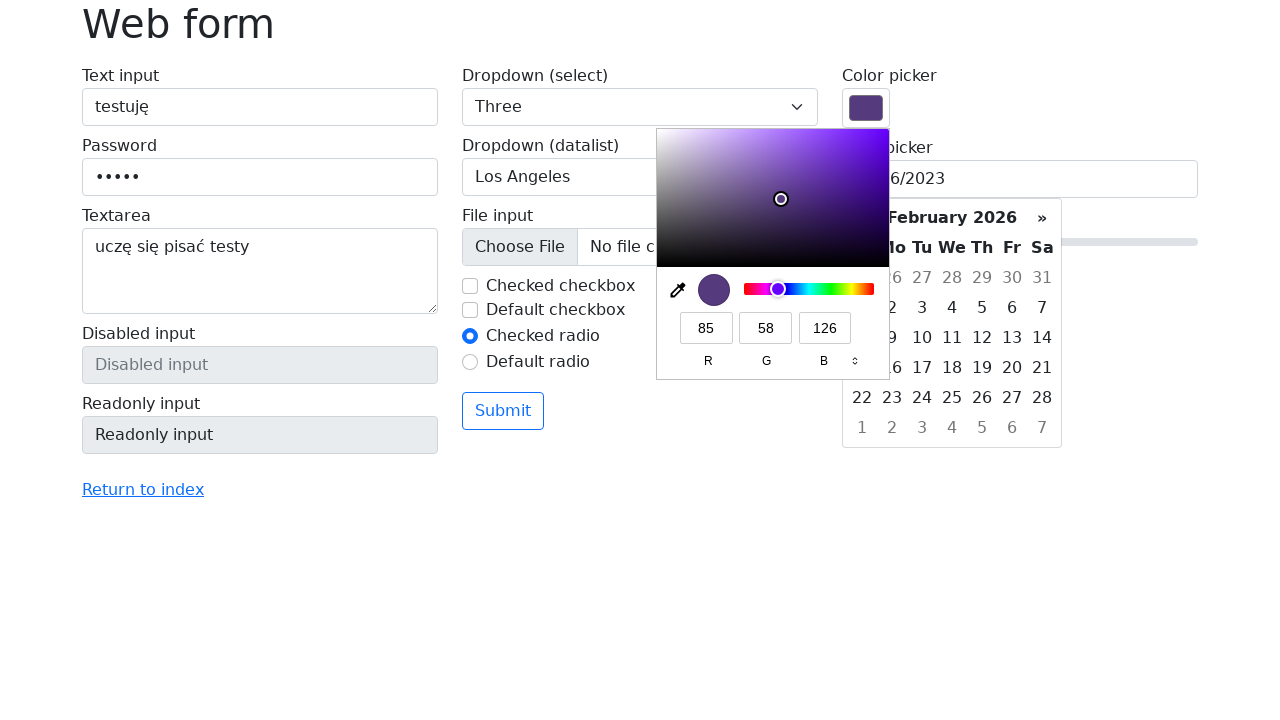

Pressed ArrowRight on range slider (iteration 7/10) on input[name='my-range']
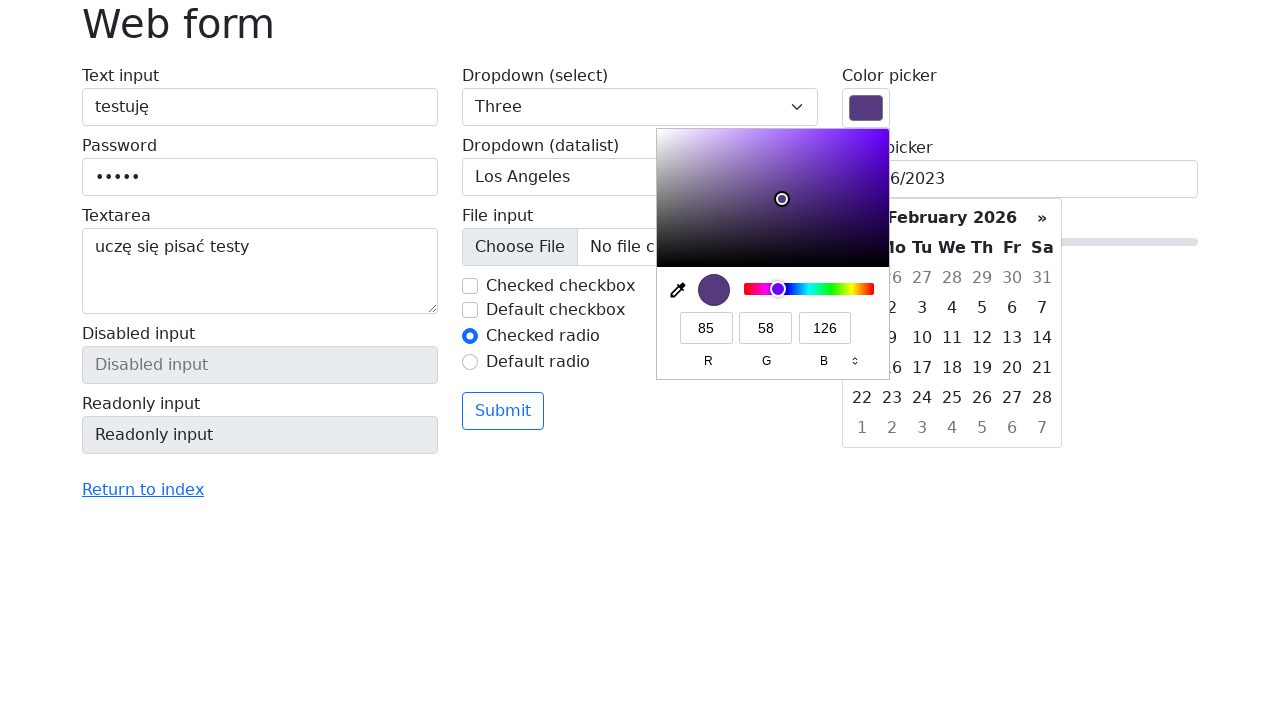

Pressed ArrowRight on range slider (iteration 8/10) on input[name='my-range']
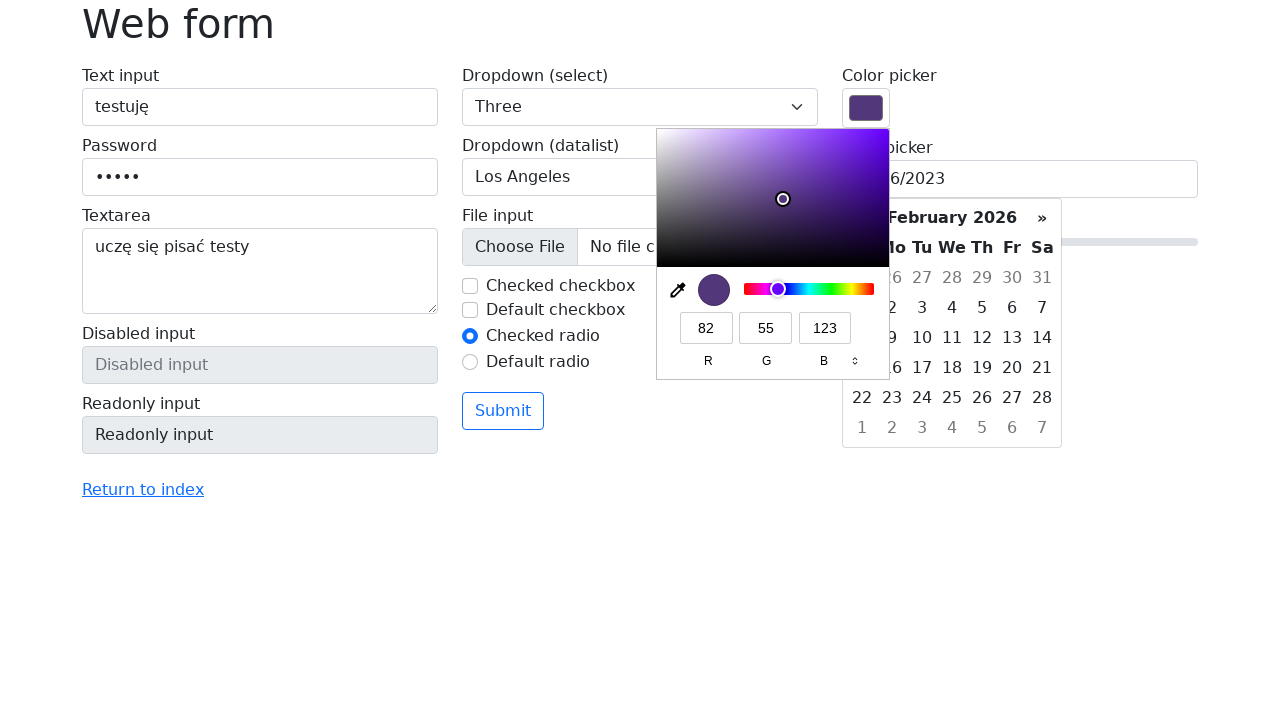

Pressed ArrowRight on range slider (iteration 9/10) on input[name='my-range']
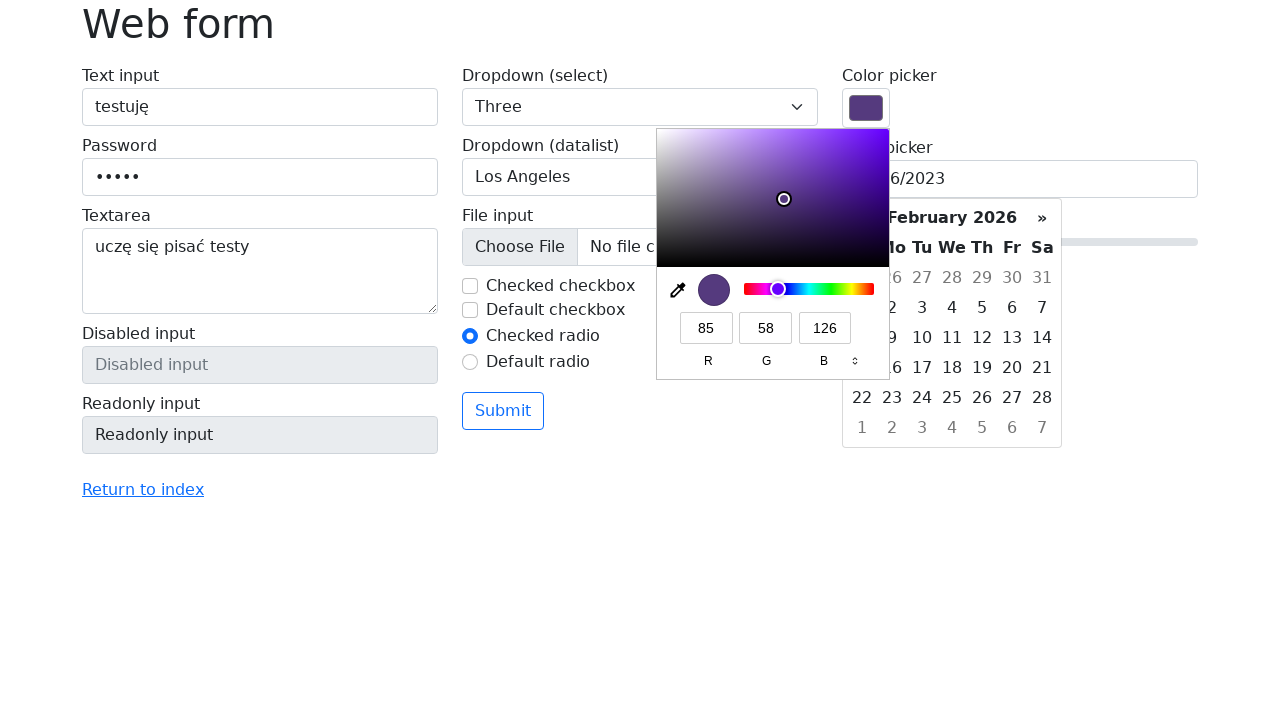

Pressed ArrowRight on range slider (iteration 10/10) on input[name='my-range']
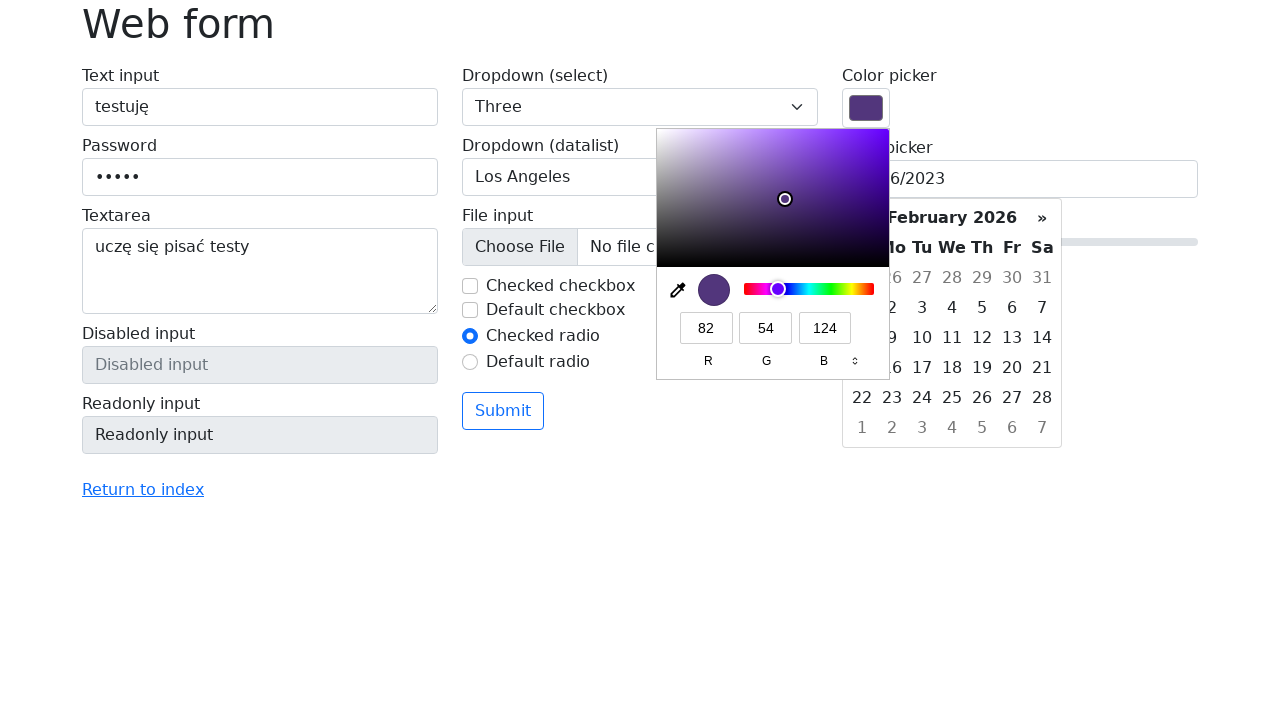

Clicked form submit button at (503, 411) on button.btn.btn-outline-primary.mt-3
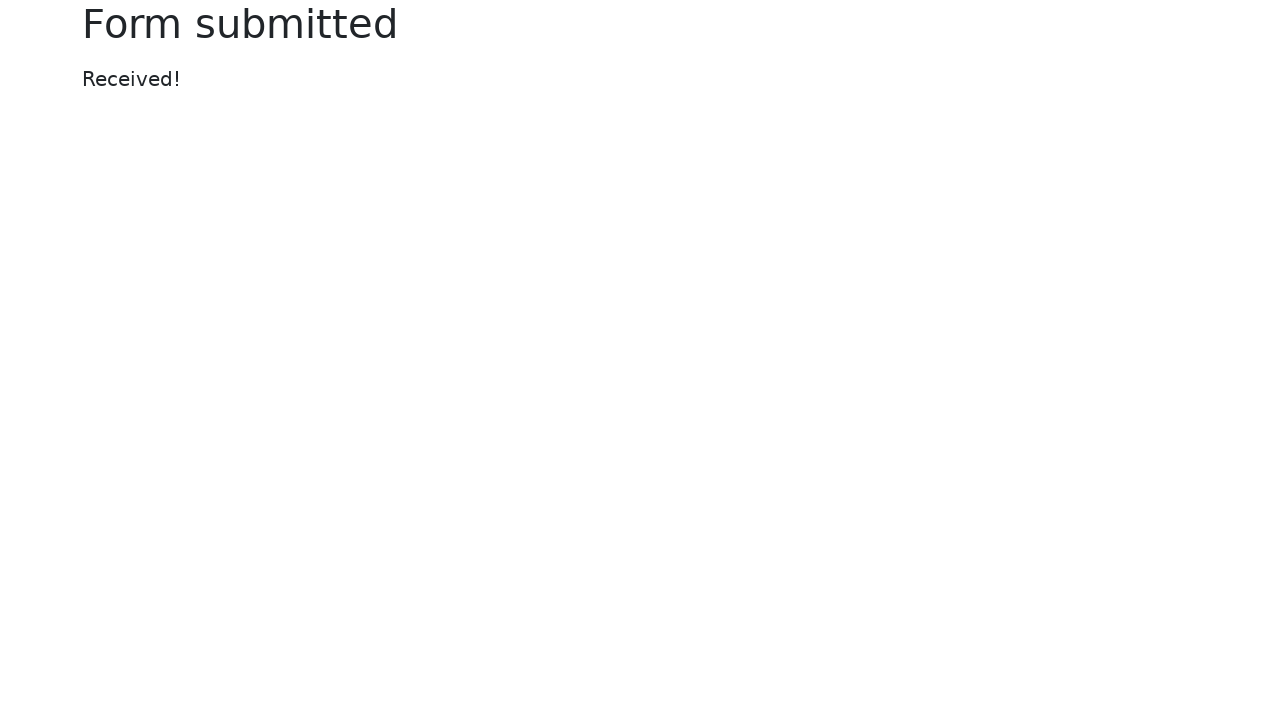

Verified form submission success message appeared
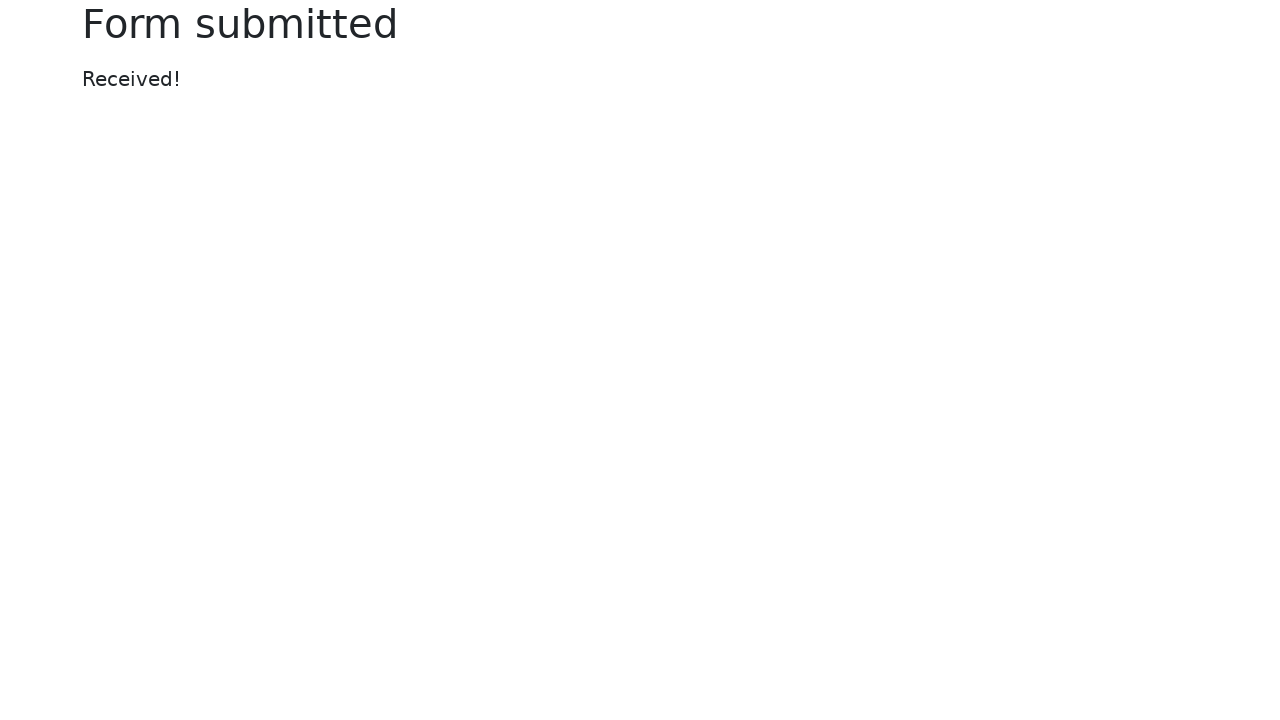

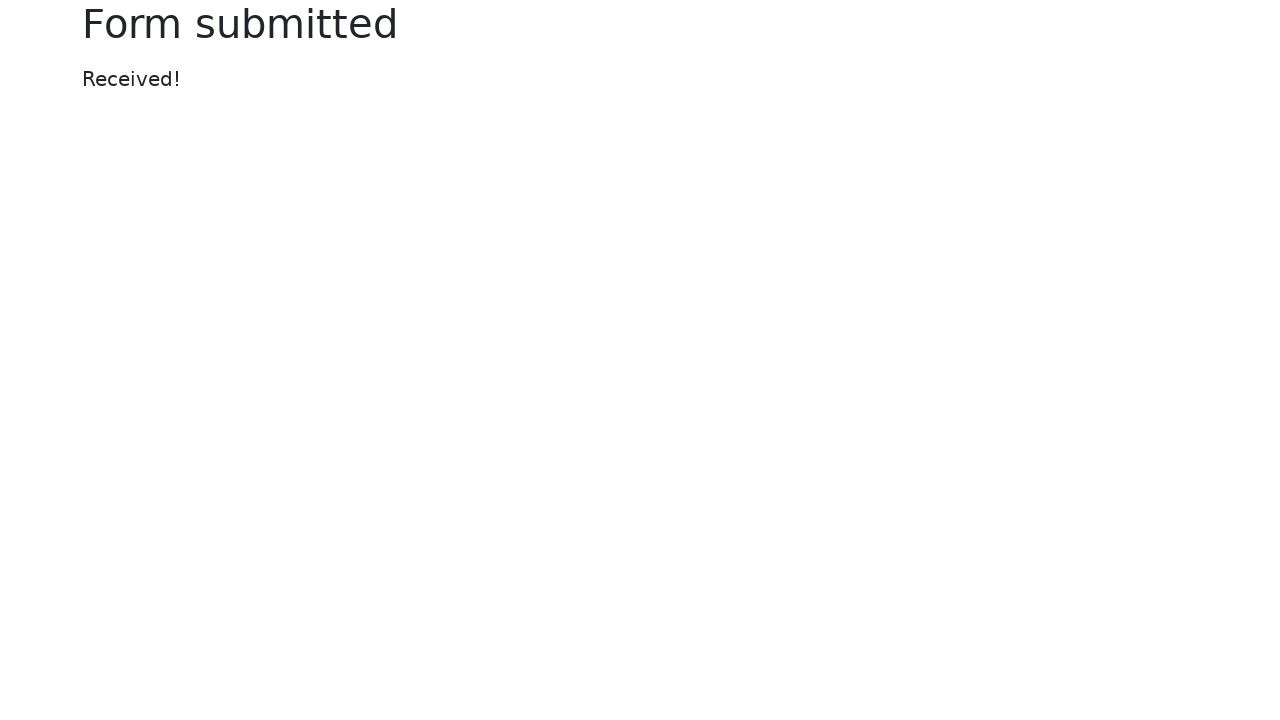